Tests the A/B Testing page control version by setting specific cookies, navigating to the A/B Testing link, and verifying the header shows "A/B Test Control" along with the expected description paragraph.

Starting URL: https://the-internet.herokuapp.com/

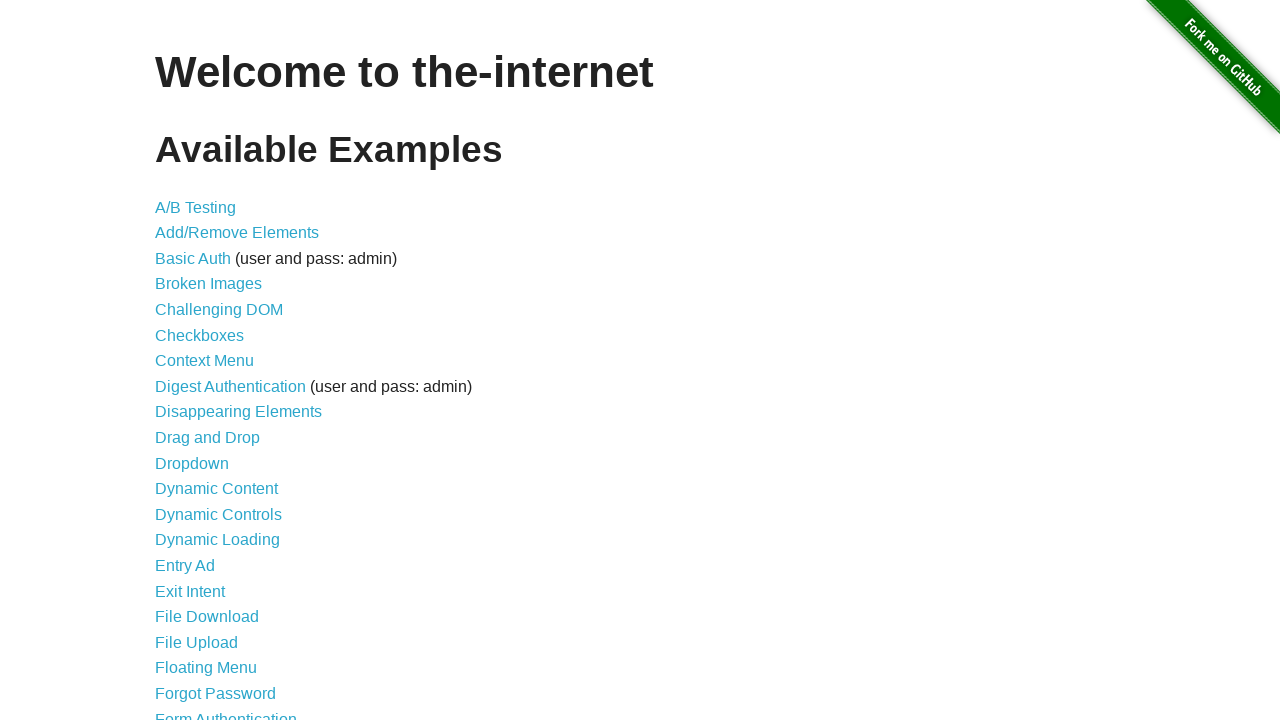

Added cookies for A/B test control version
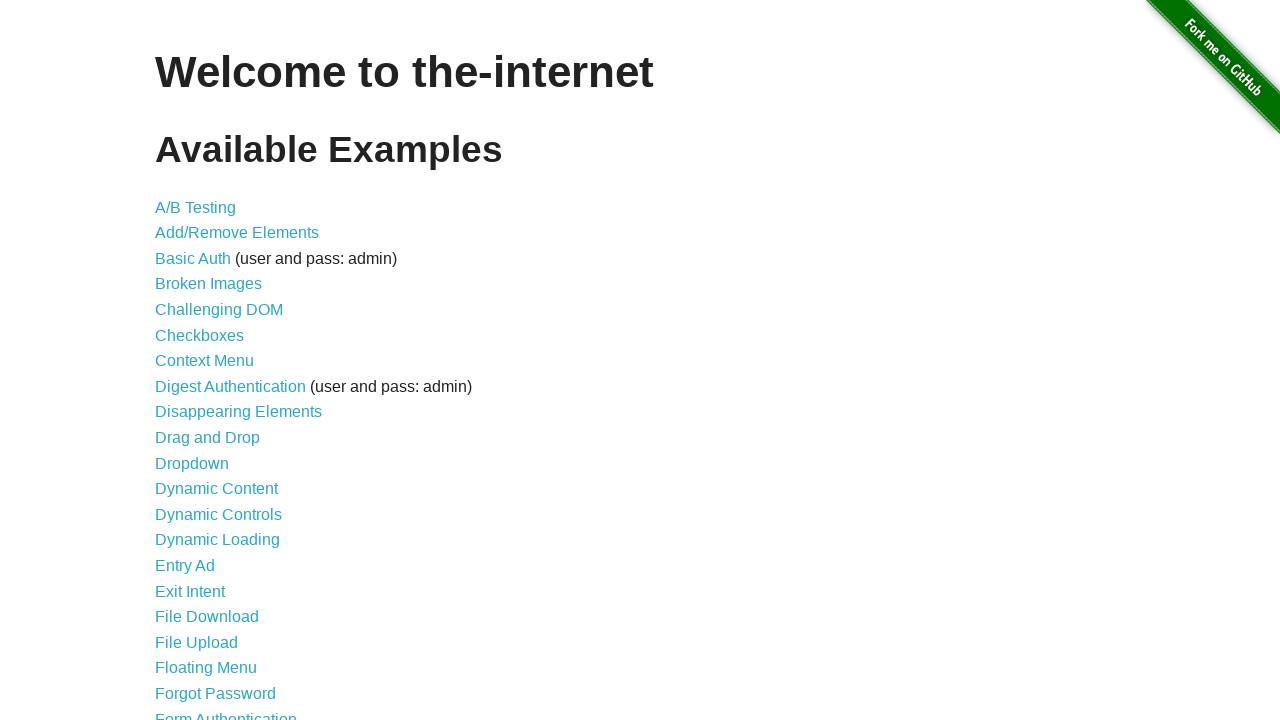

Reloaded page to apply A/B test control cookies
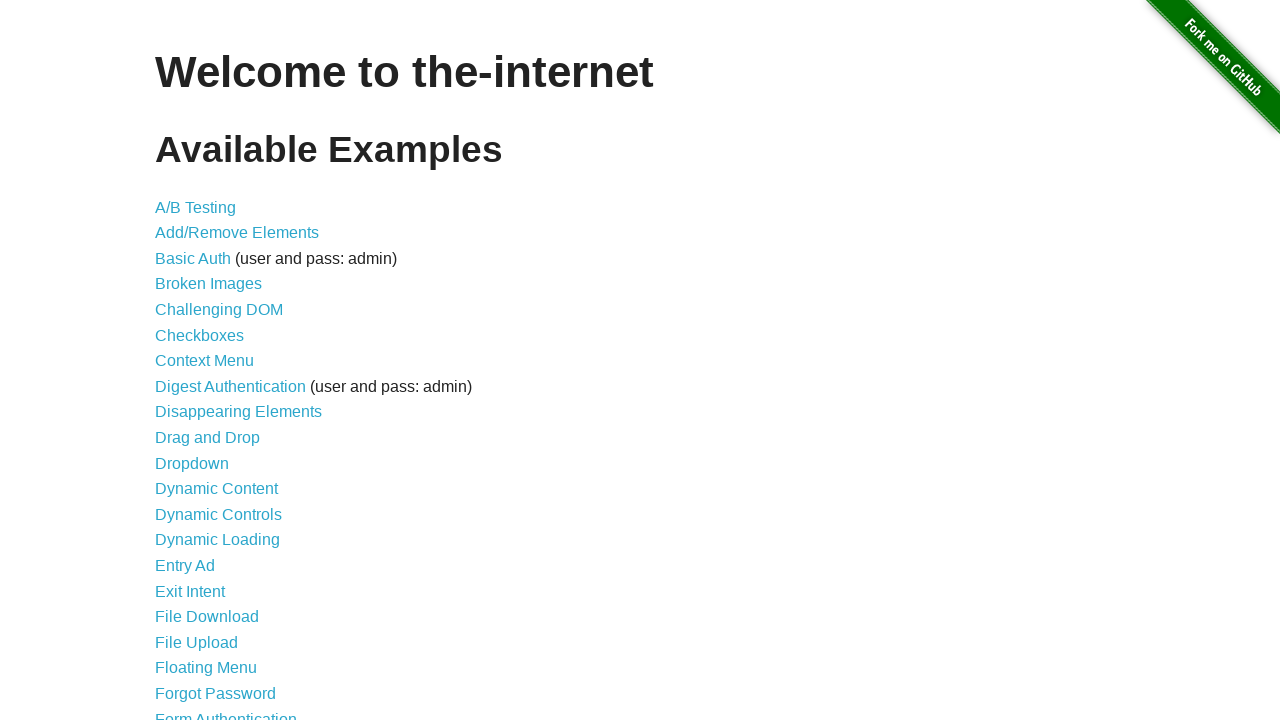

Clicked on A/B Testing link at (196, 207) on xpath=//a[contains(text(),'A/B Testing')]
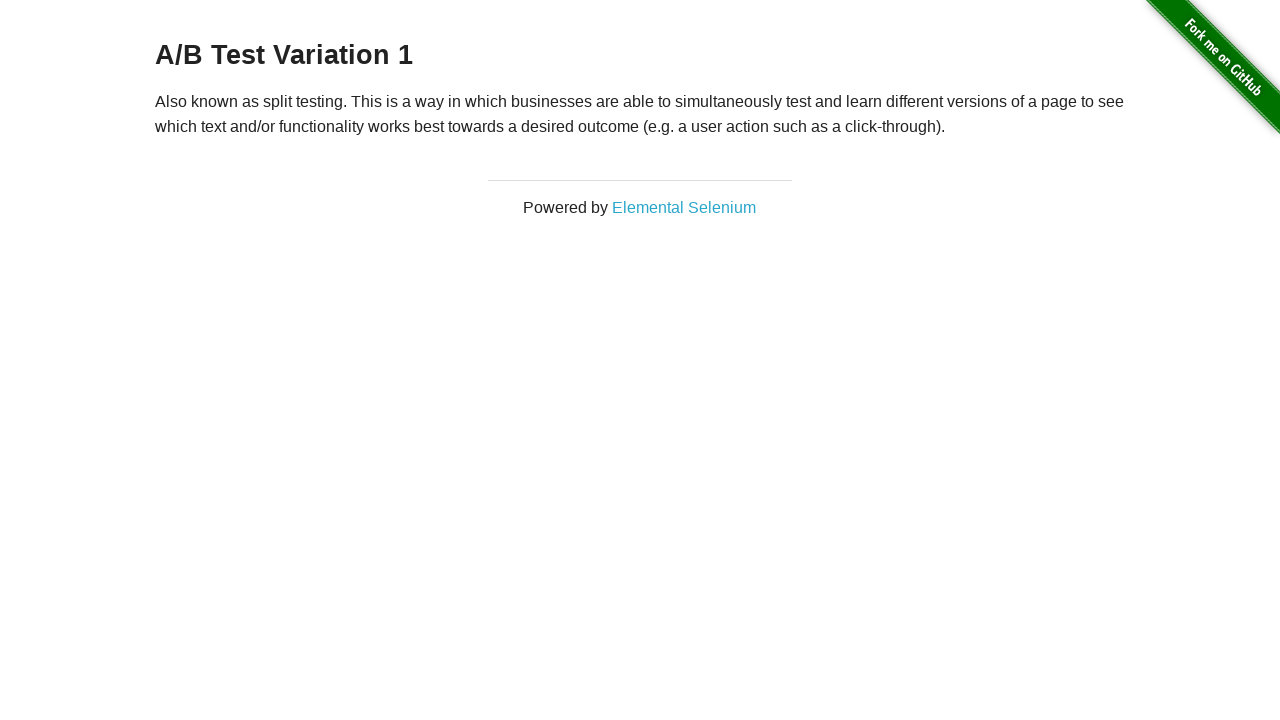

A/B Testing page header loaded
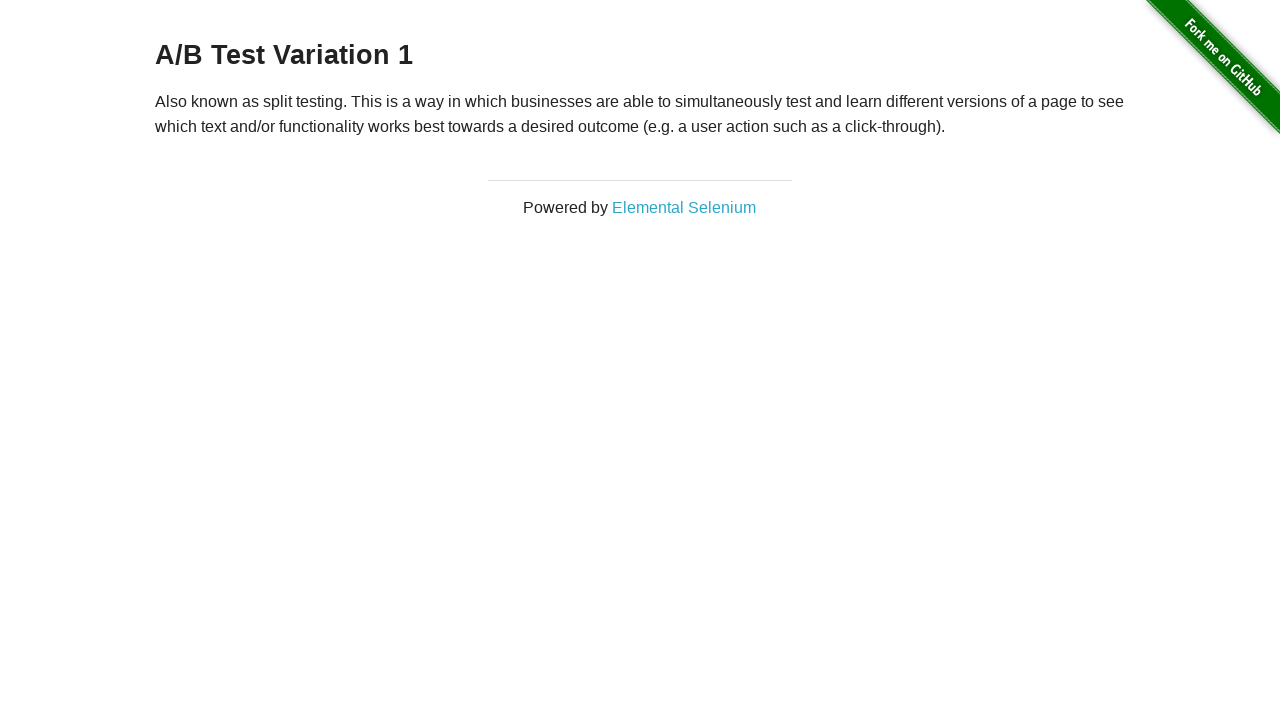

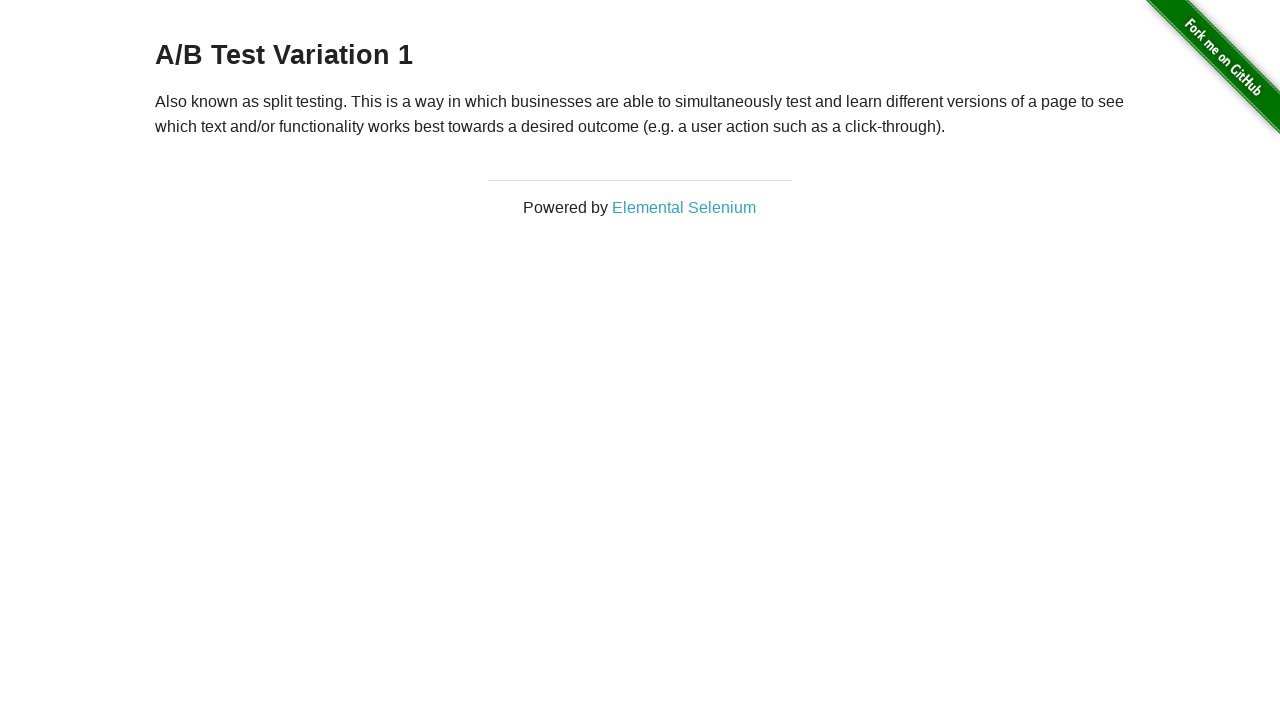